Tests checkbox functionality by clicking to select and deselect a checkbox, verifying its state changes

Starting URL: https://rahulshettyacademy.com/AutomationPractice/

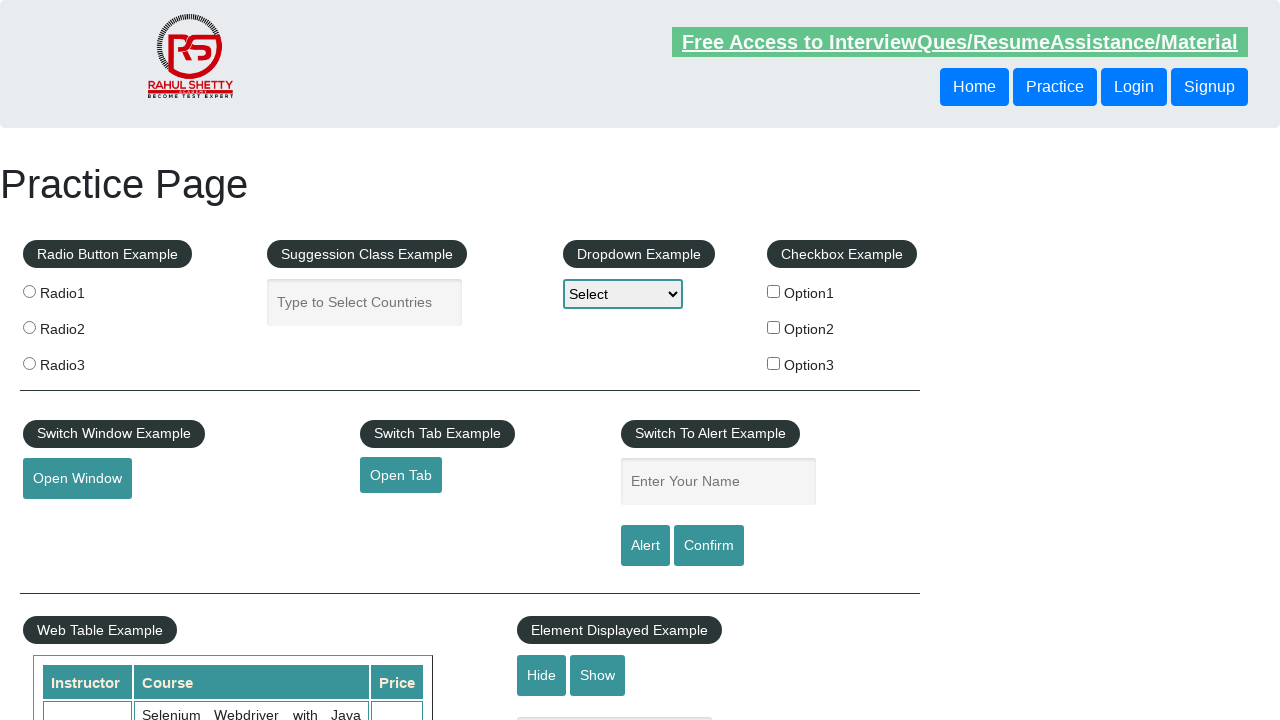

Clicked checkbox with value 'option1' to select it at (774, 291) on xpath=//input[@value='option1']
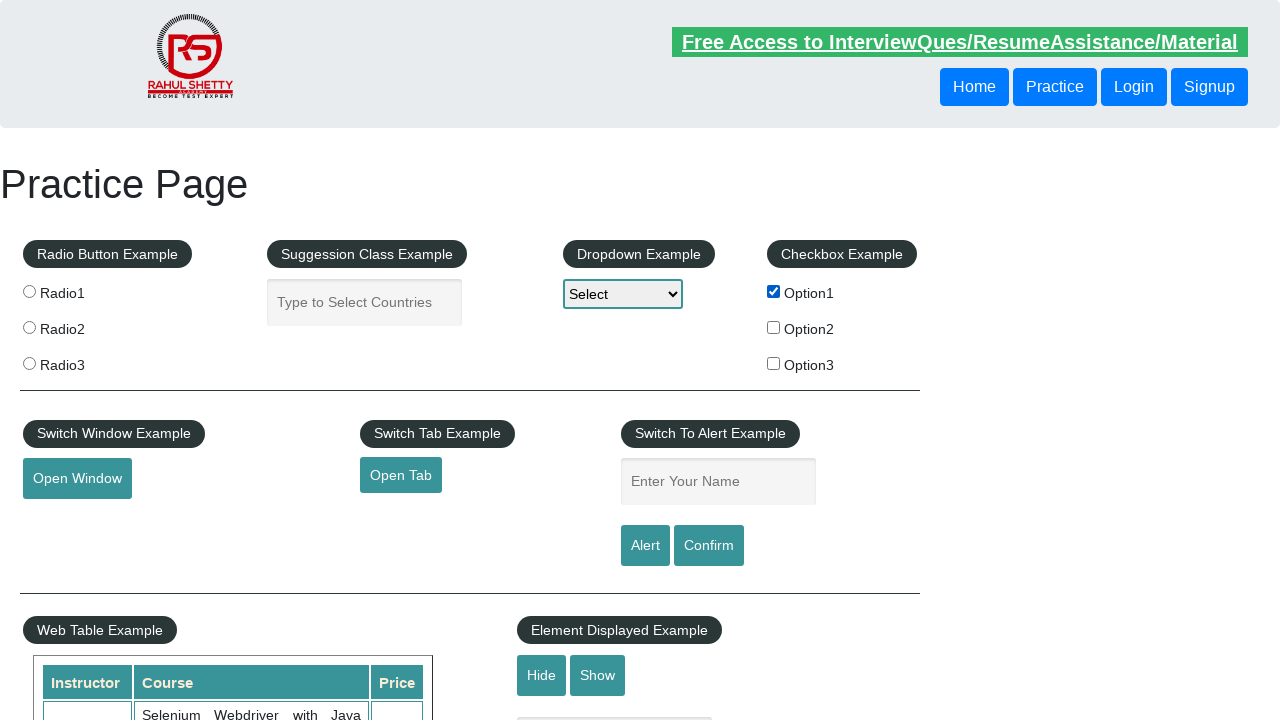

Verified checkbox is selected
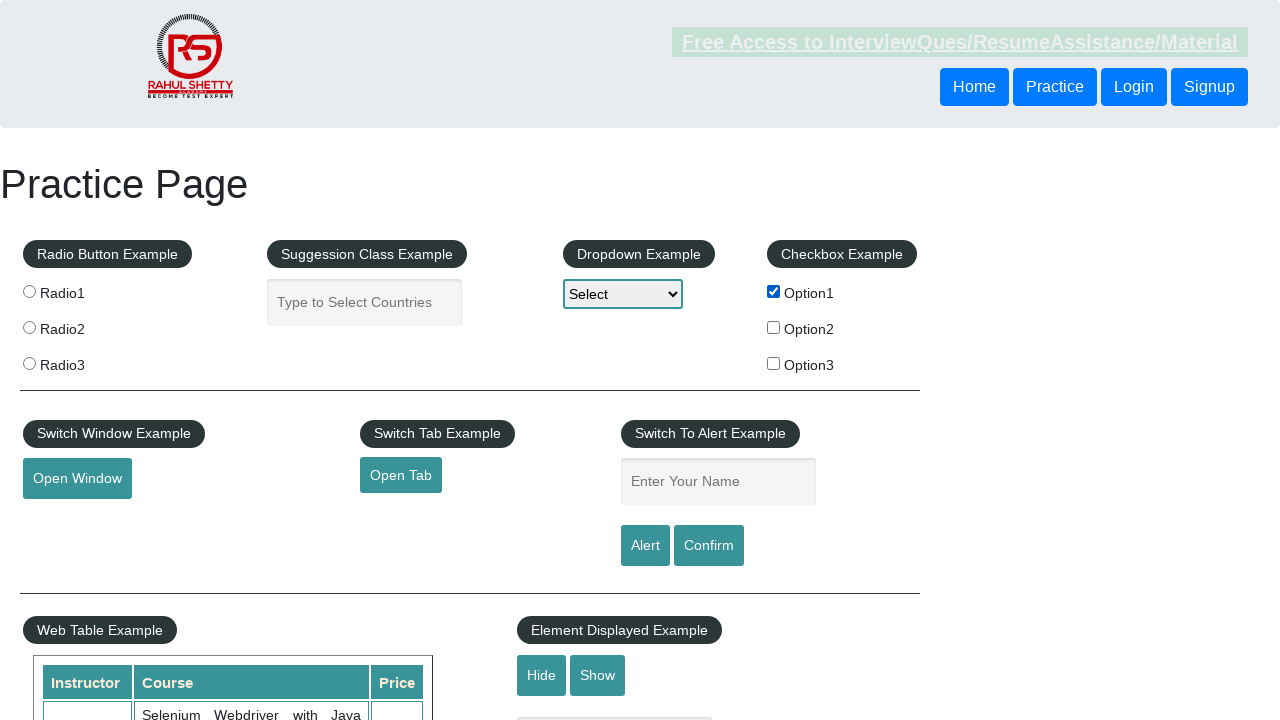

Clicked checkbox with value 'option1' again to deselect it at (774, 291) on xpath=//input[@value='option1']
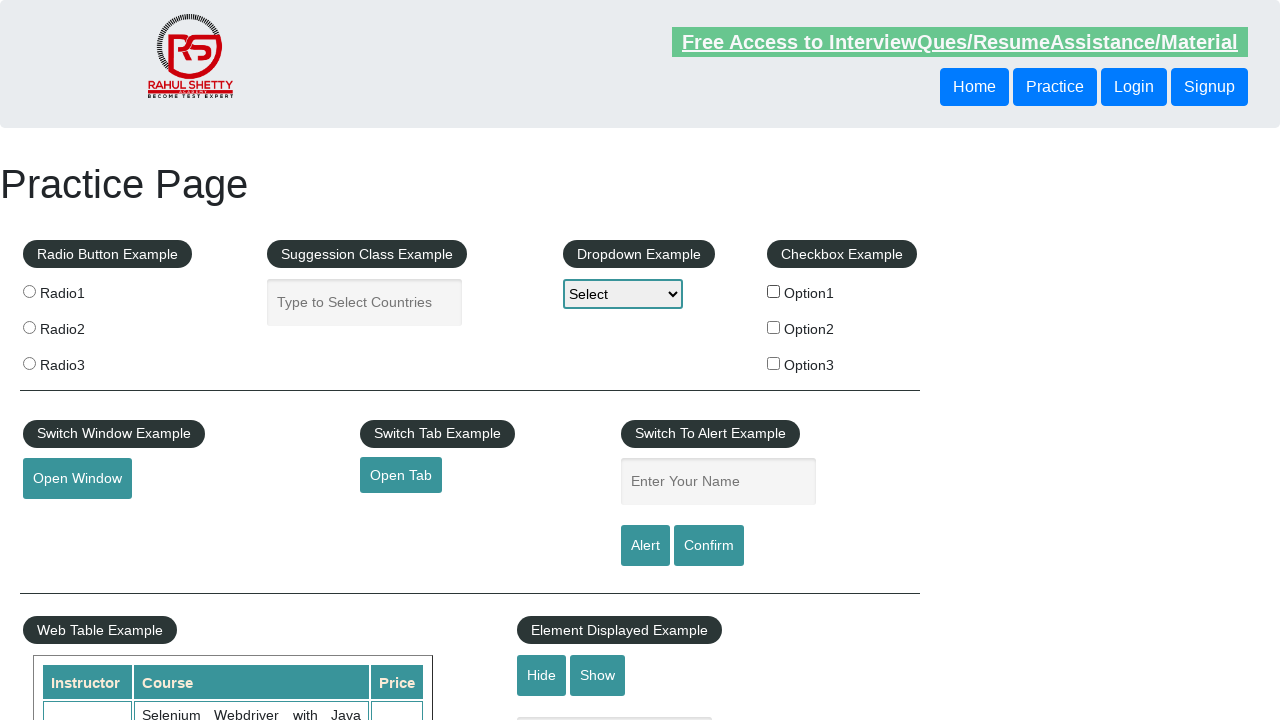

Verified checkbox is now deselected
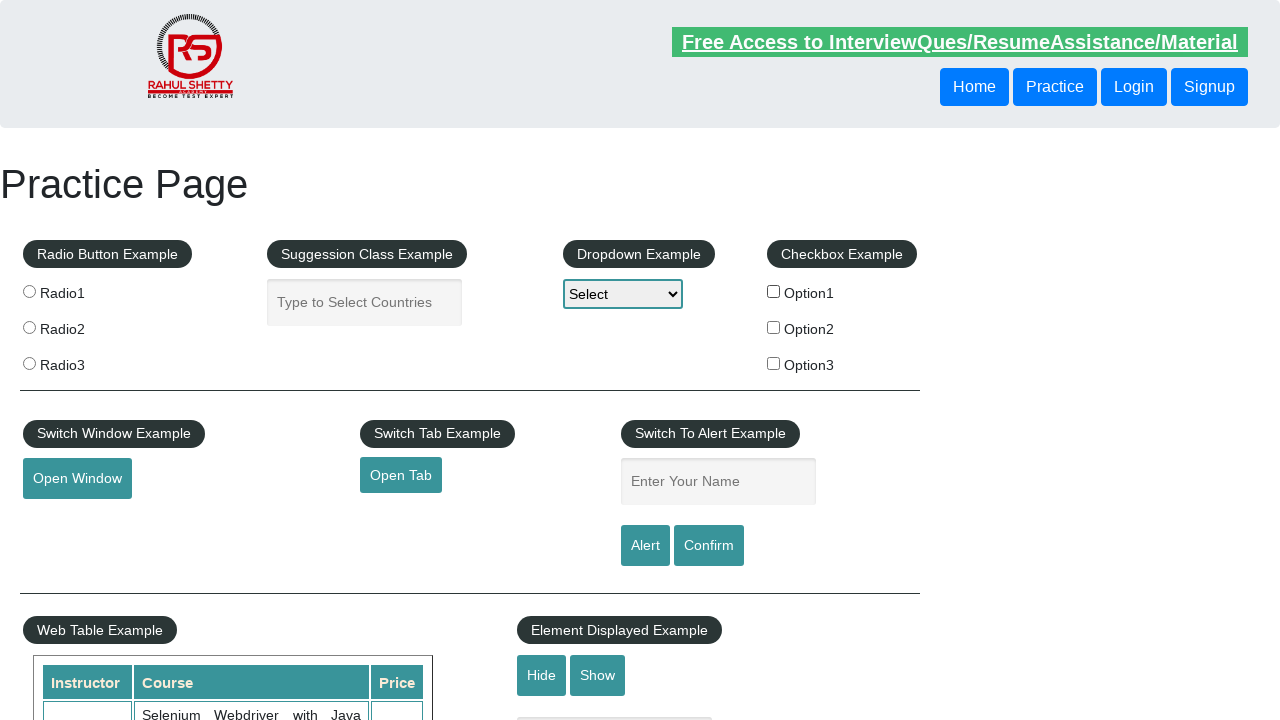

Counted total checkboxes on the page: 3
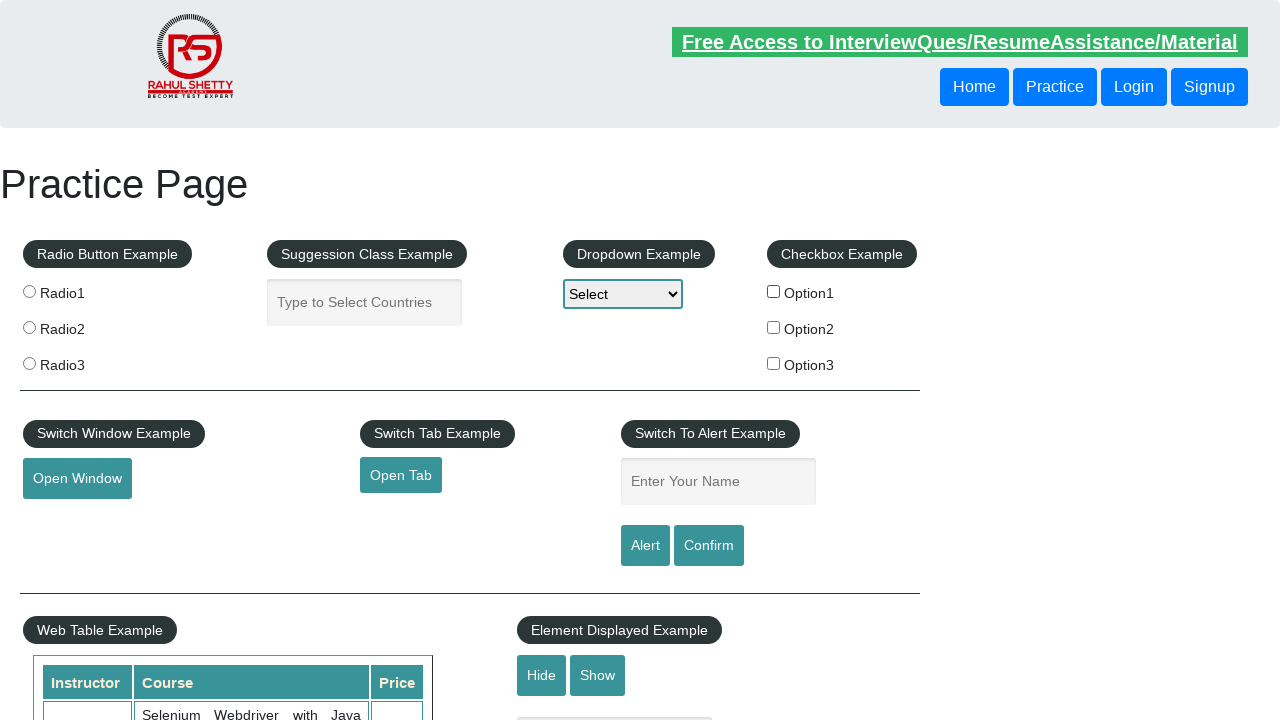

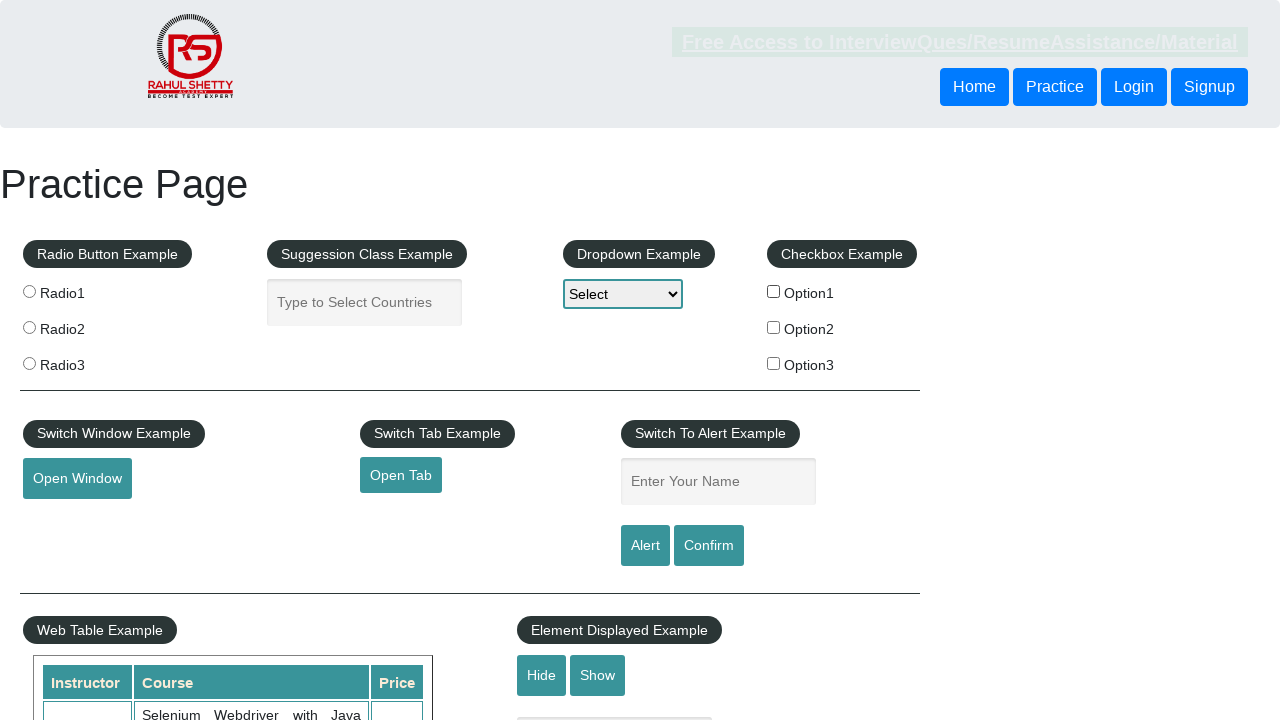